Tests deleting a todo item by hovering over it and clicking the delete button

Starting URL: https://todomvc.com/examples/react/dist/

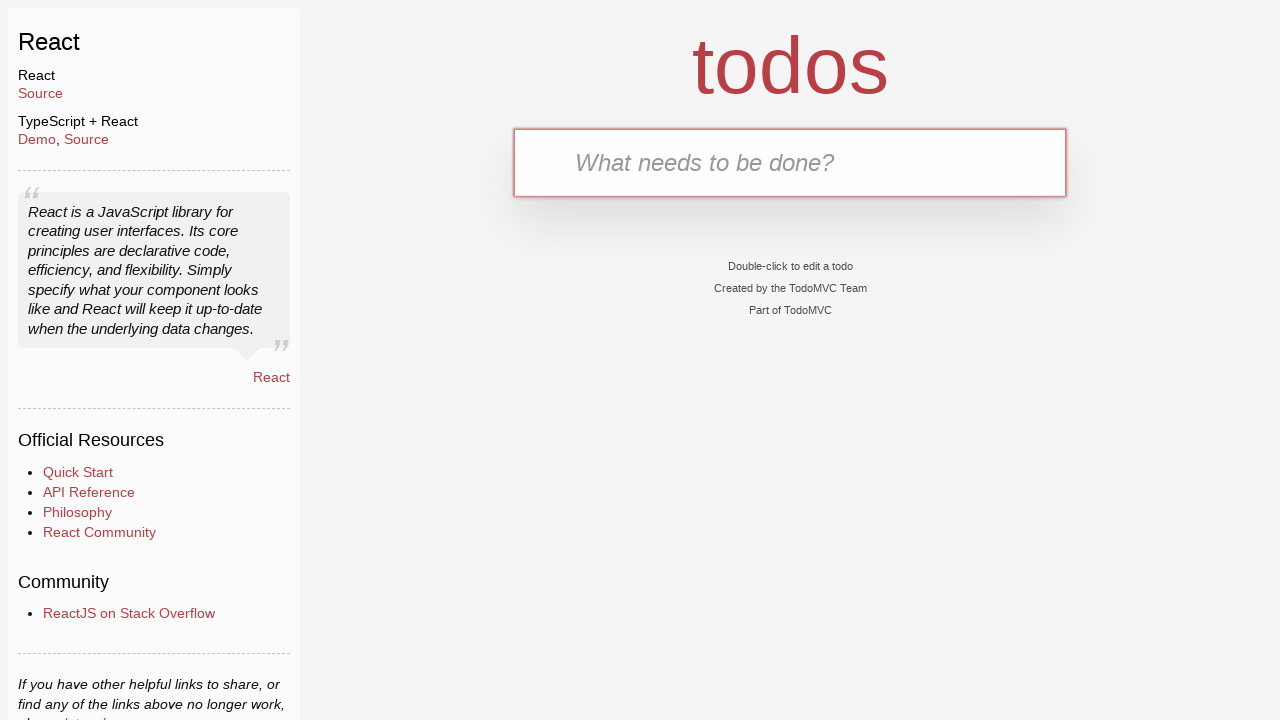

Filled new todo input with 'Task to keep' on .new-todo
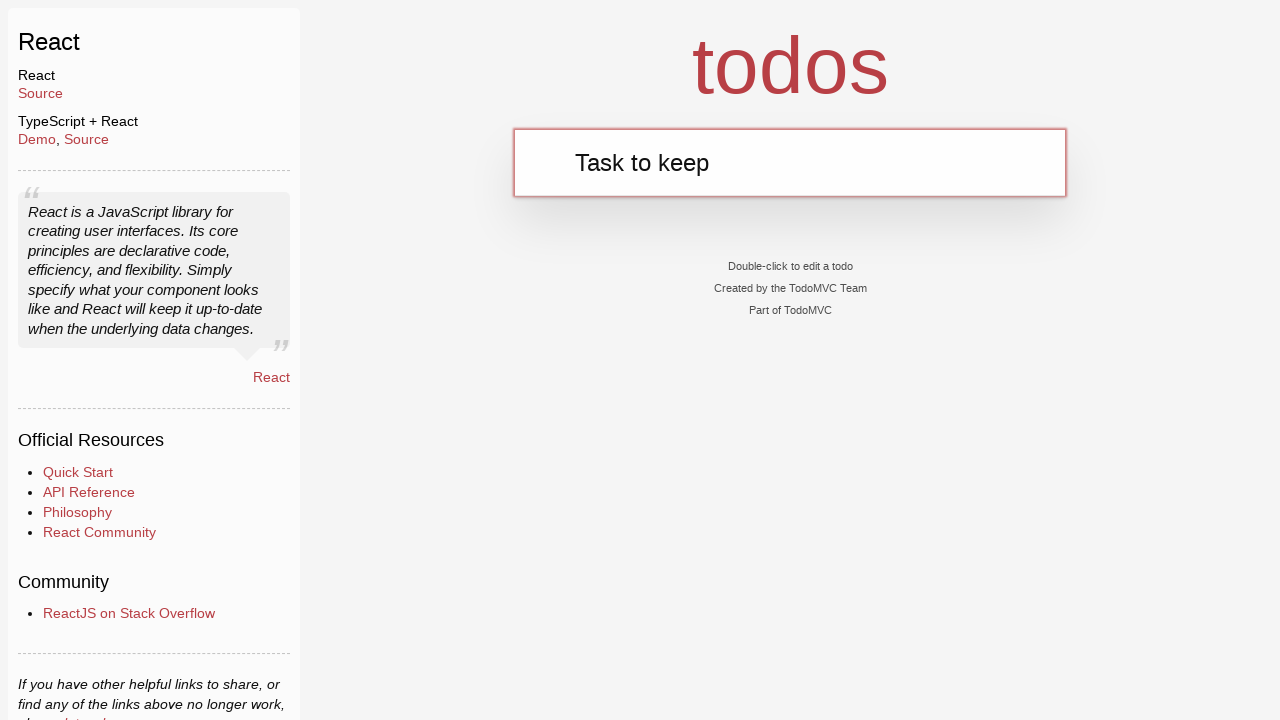

Pressed Enter to create first todo on .new-todo
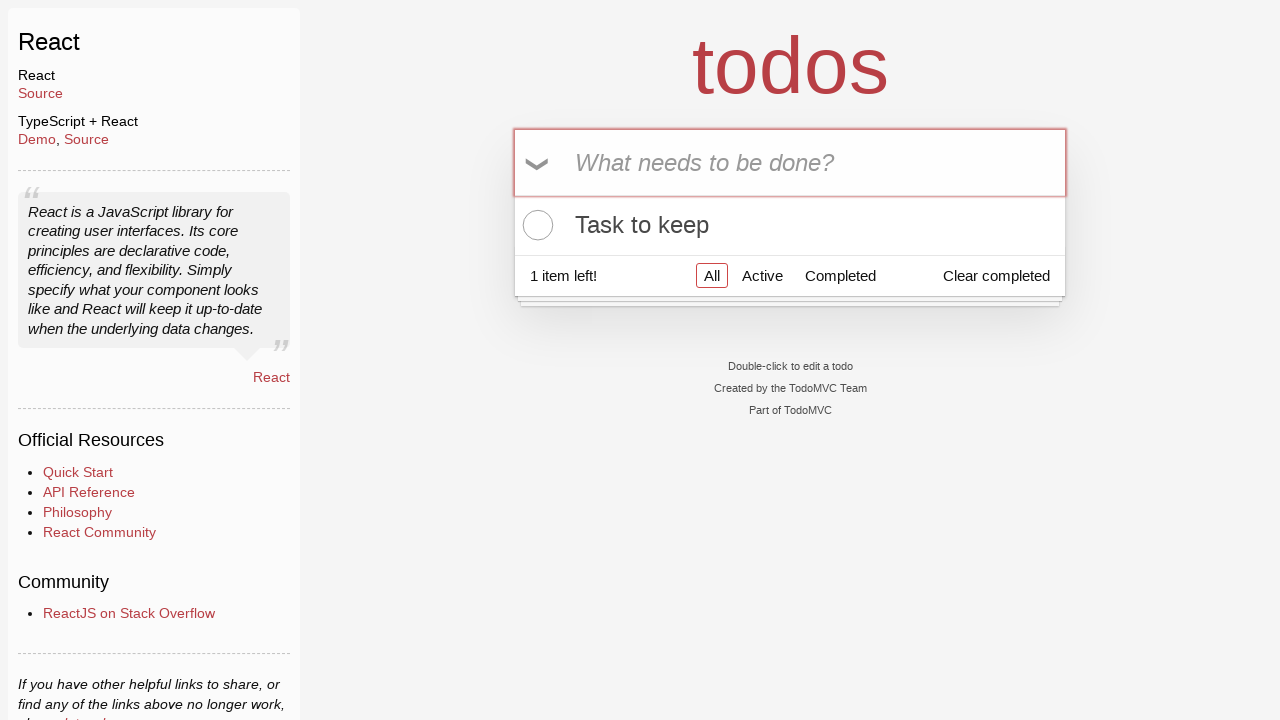

Filled new todo input with 'Task to delete' on .new-todo
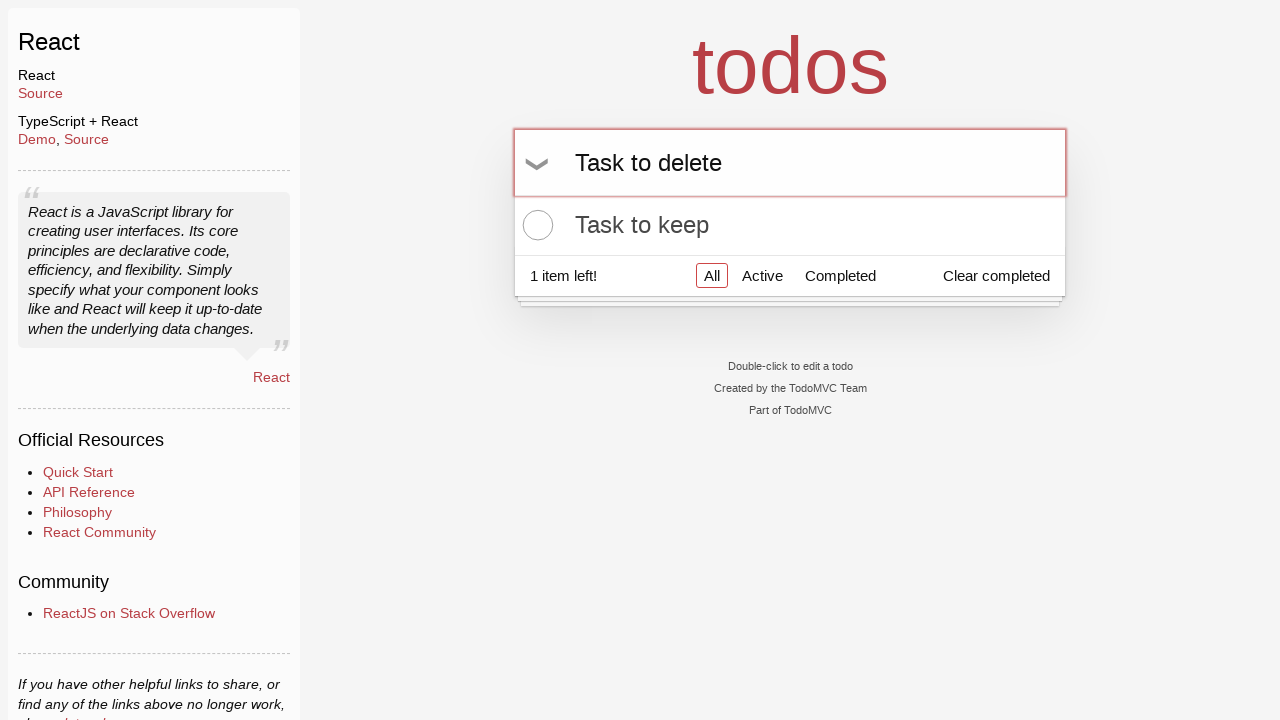

Pressed Enter to create second todo on .new-todo
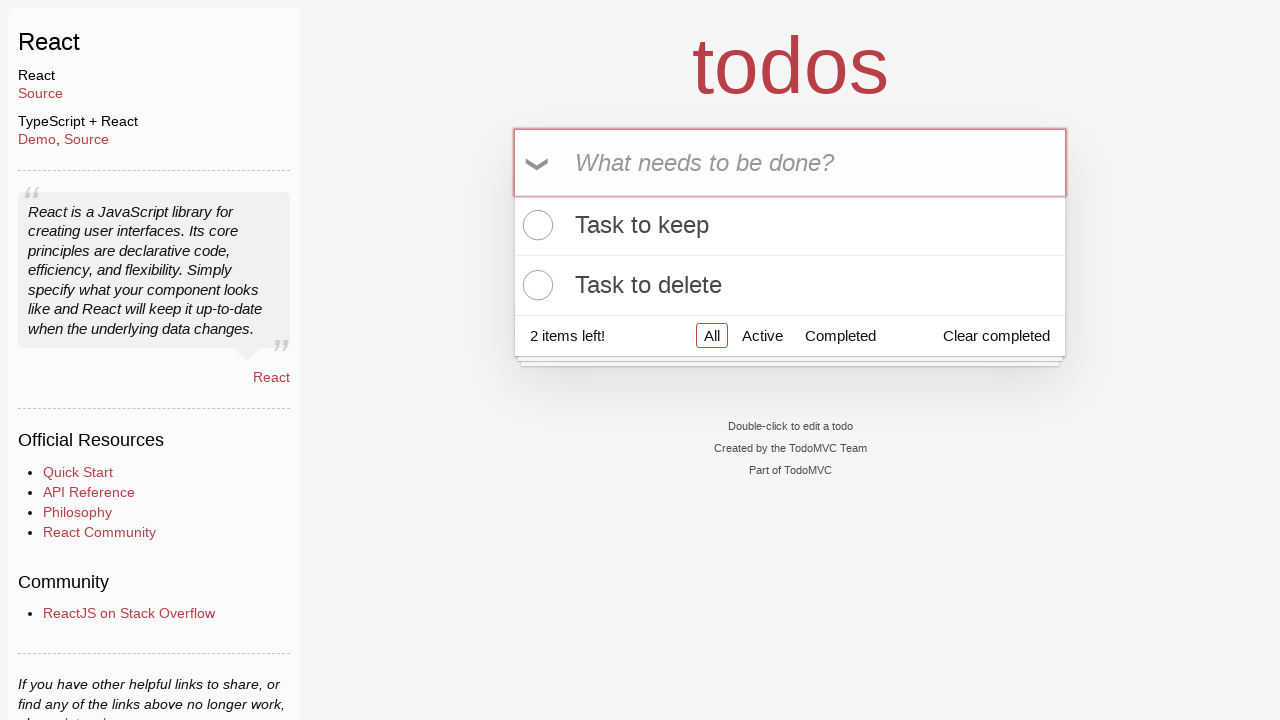

Verified first todo 'Task to keep' appeared
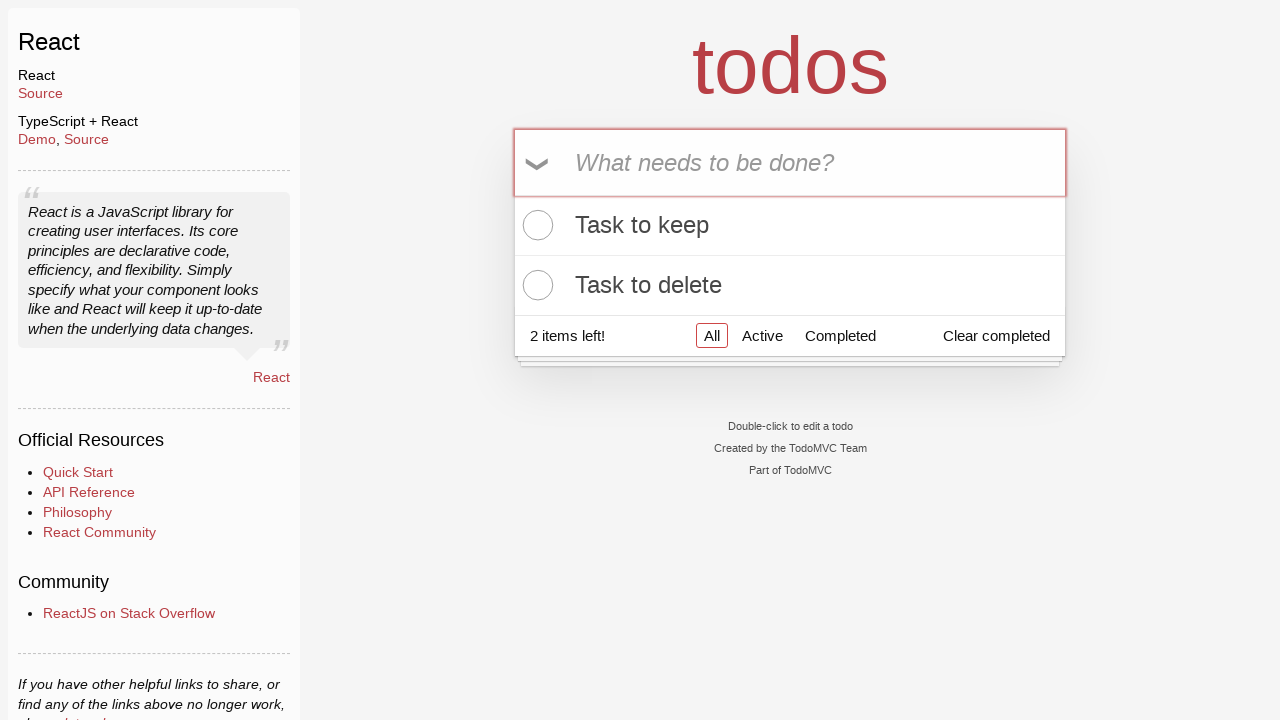

Verified second todo 'Task to delete' appeared
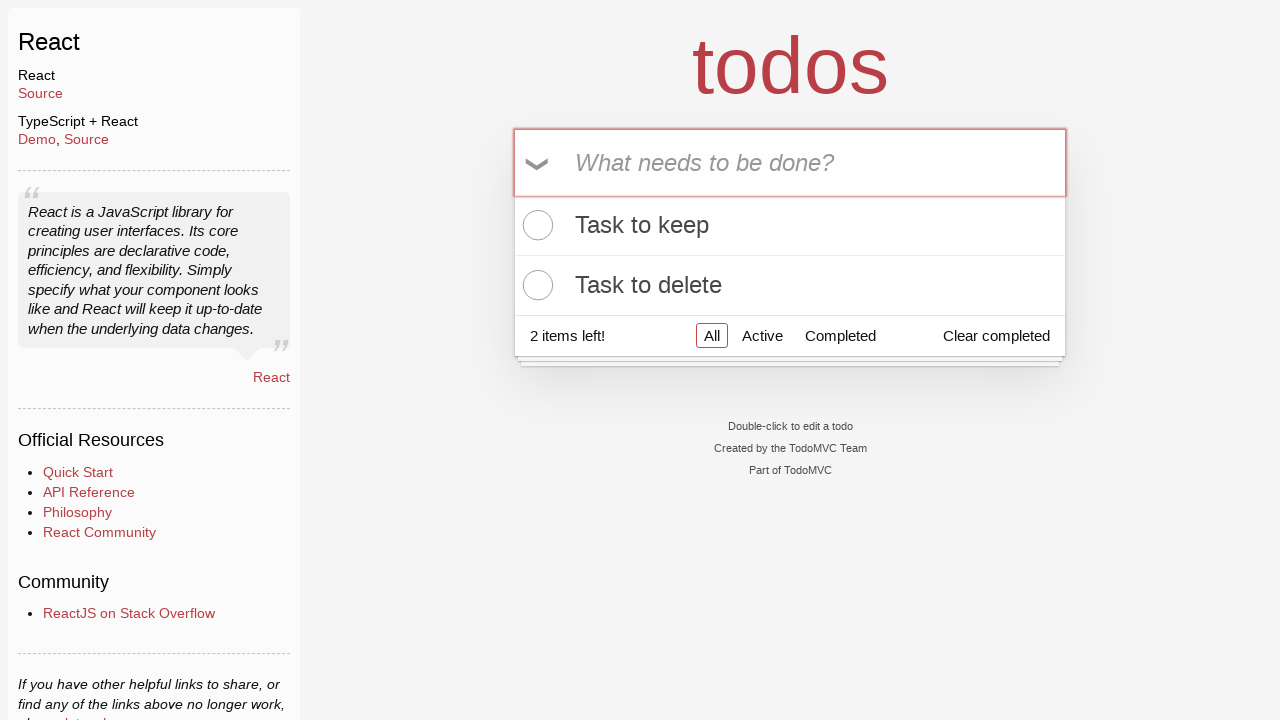

Hovered over 'Task to delete' todo to reveal delete button at (790, 285) on li:has-text('Task to delete')
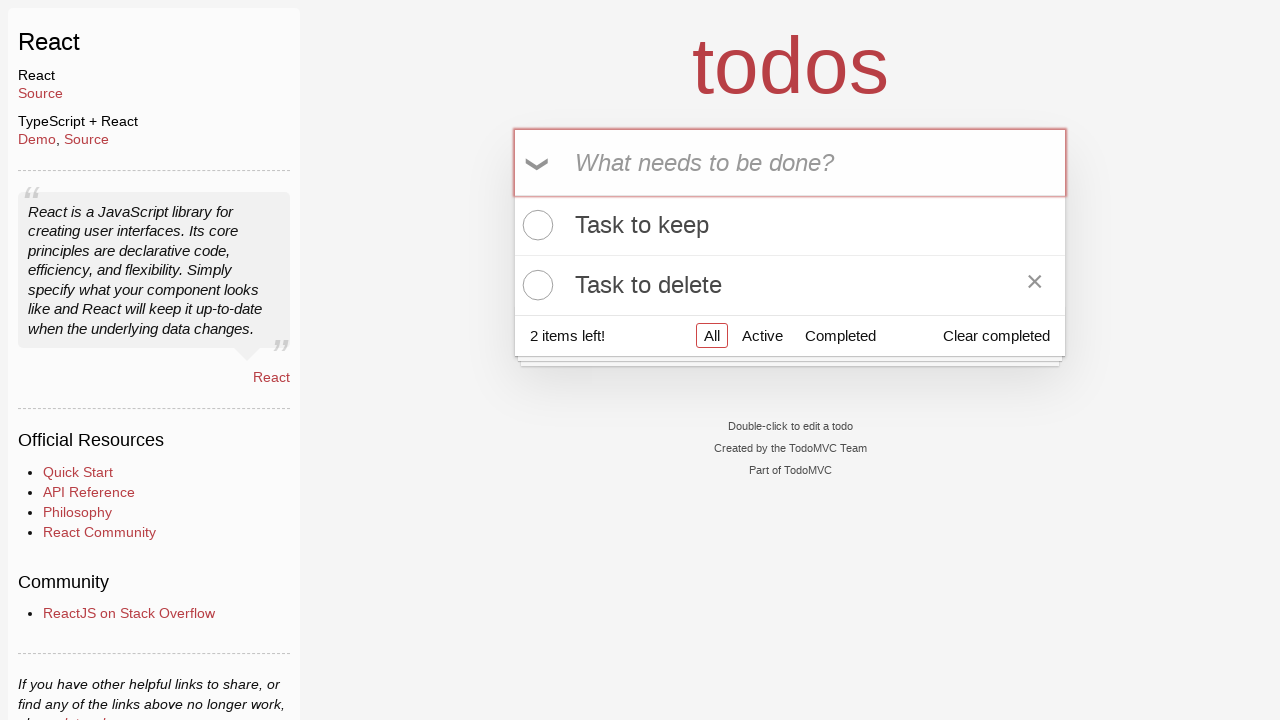

Clicked delete button to remove 'Task to delete' todo at (1035, 285) on li:has-text('Task to delete') .destroy
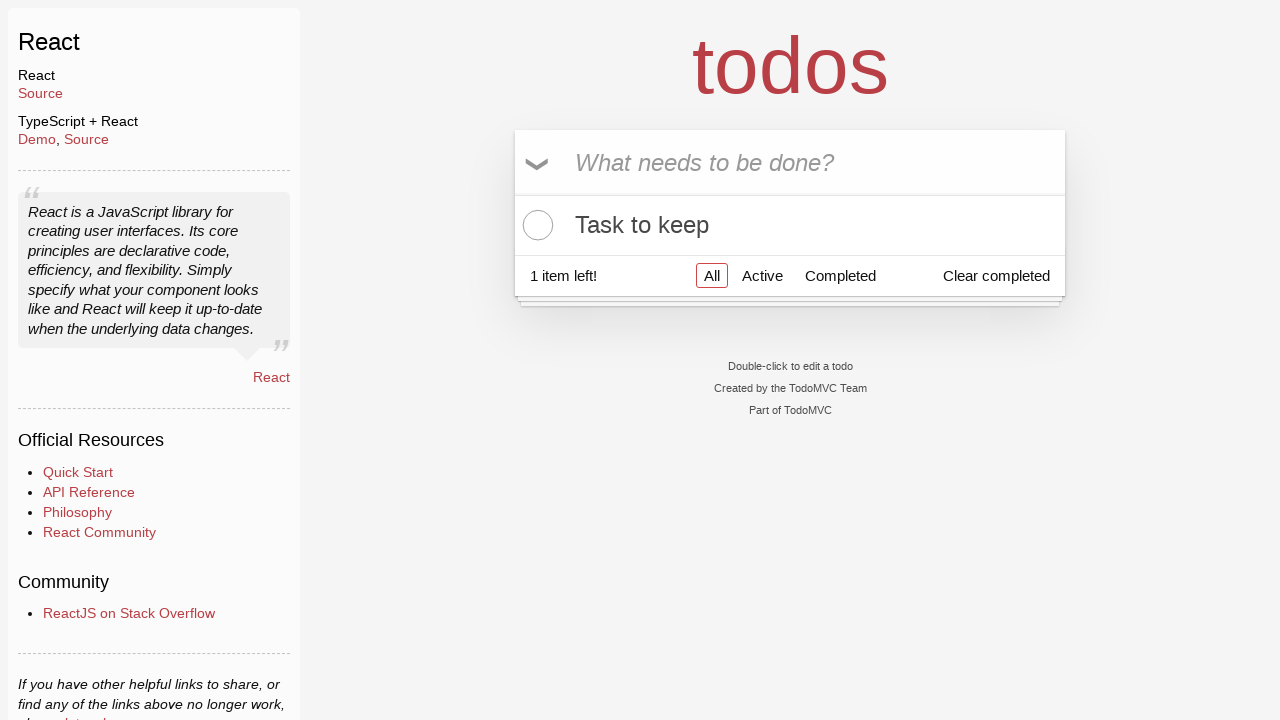

Verified 'Task to delete' todo was successfully deleted and is no longer visible
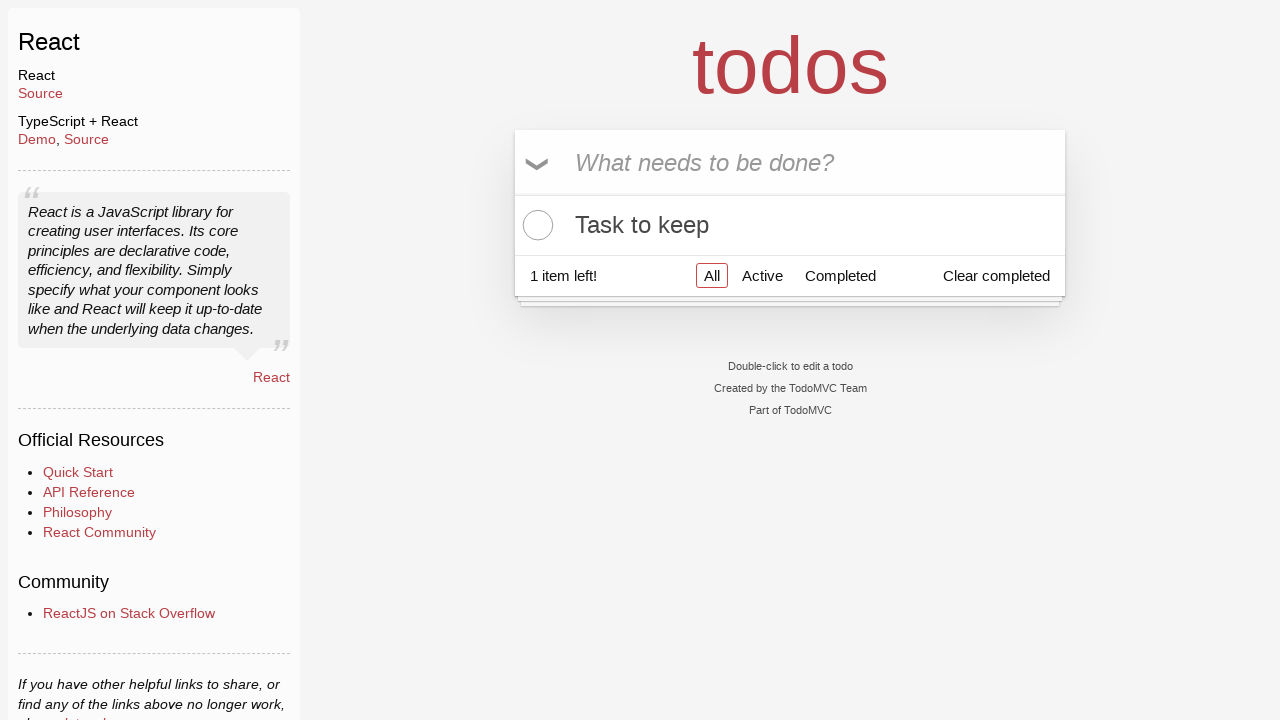

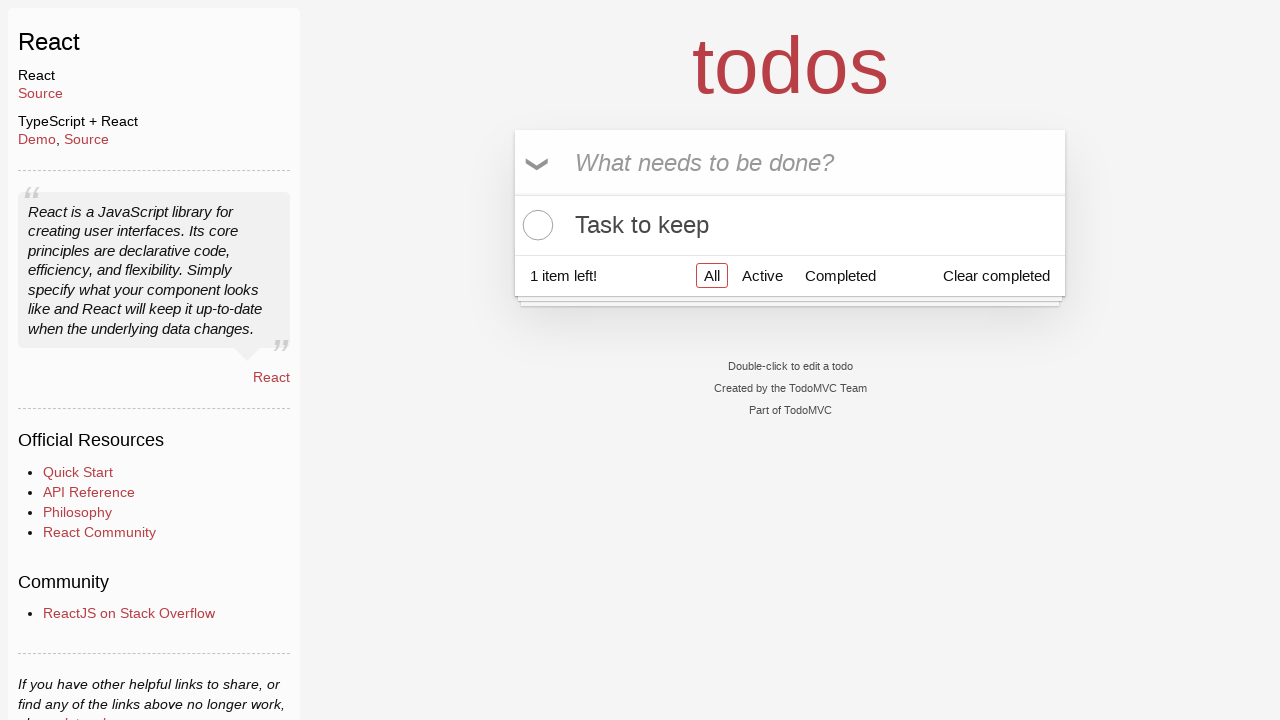